Tests dropdown select functionality by calculating the sum of two displayed numbers, selecting that sum from a dropdown by value, and clicking the Submit button.

Starting URL: https://suninjuly.github.io/selects1.html

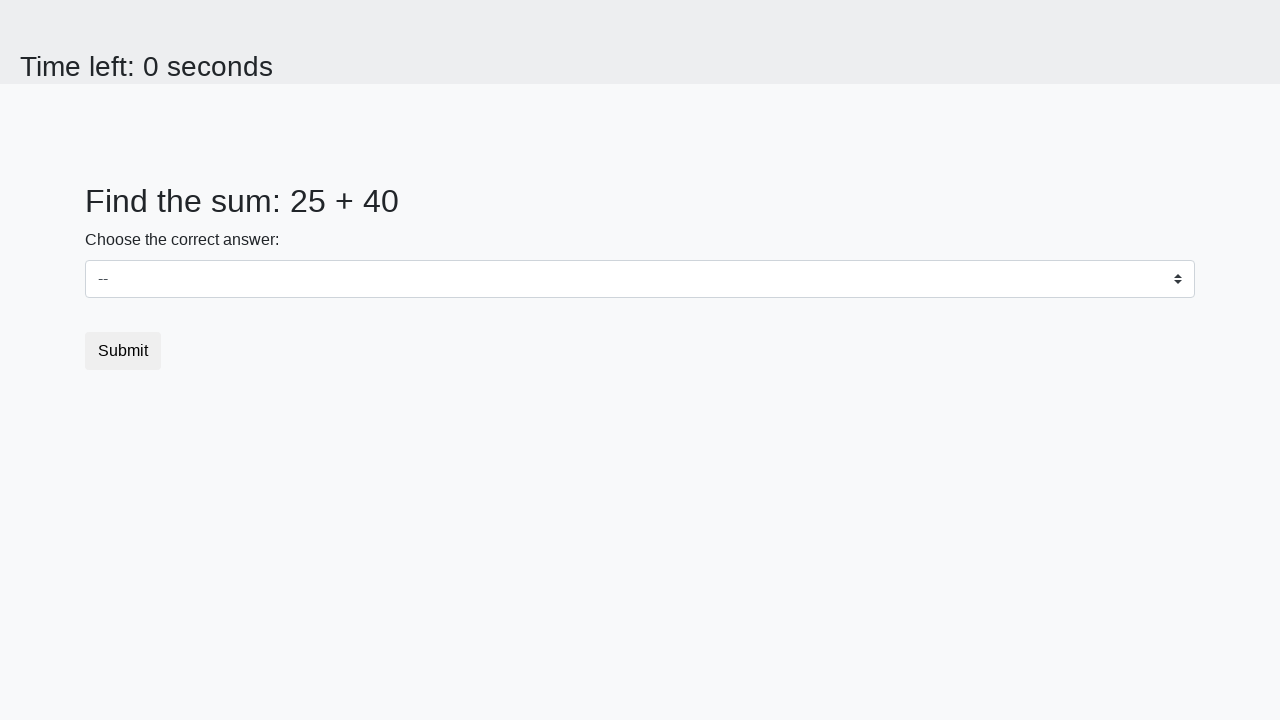

Set up dialog handler to accept alerts
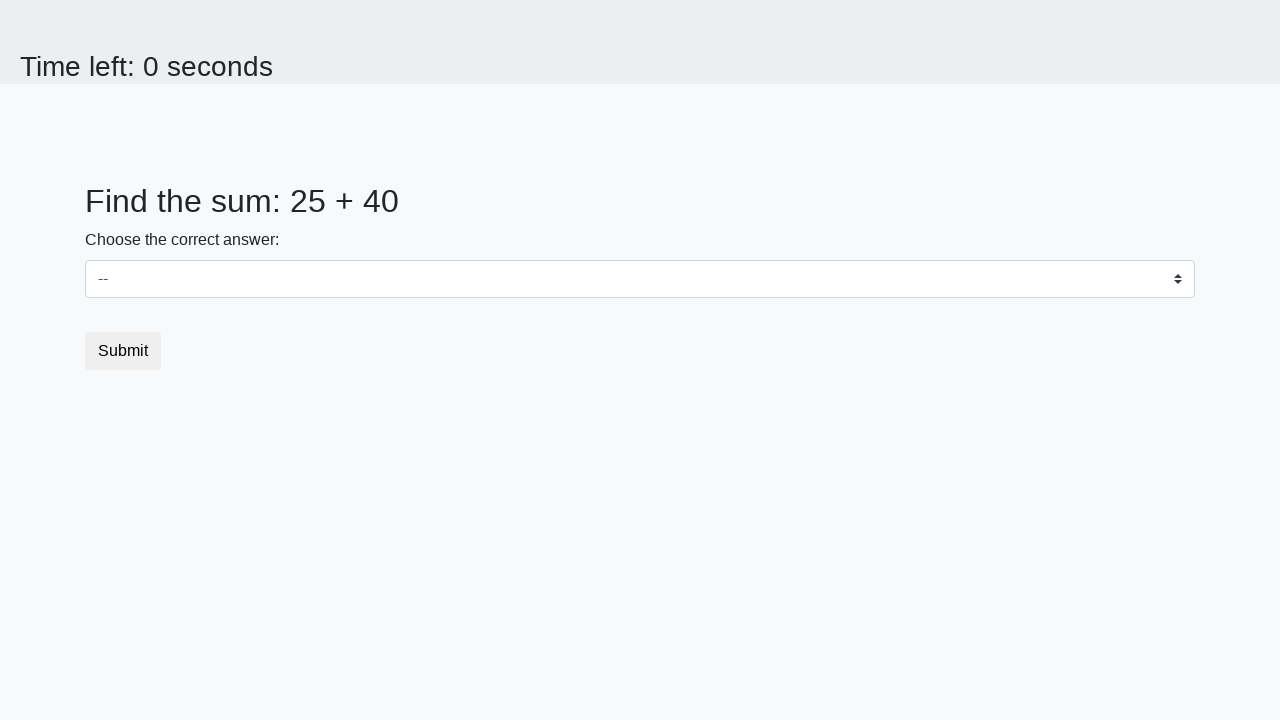

Retrieved first number from #num1 element
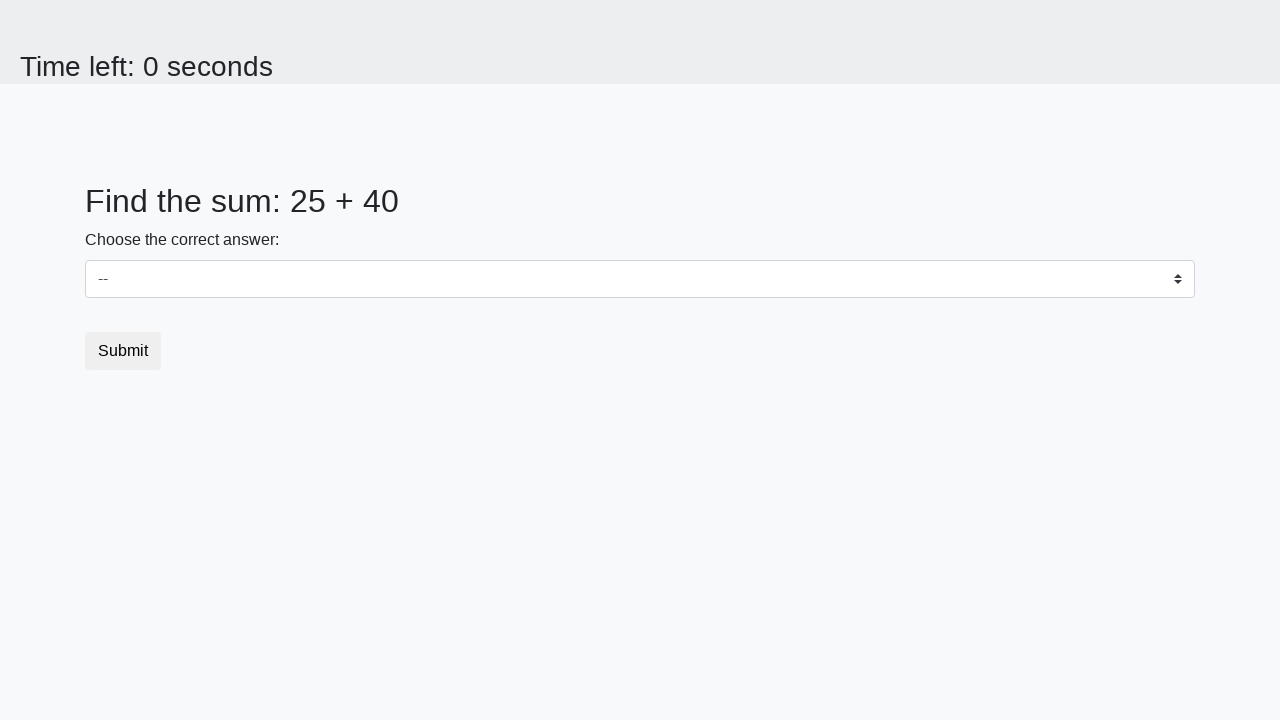

Retrieved second number from #num2 element
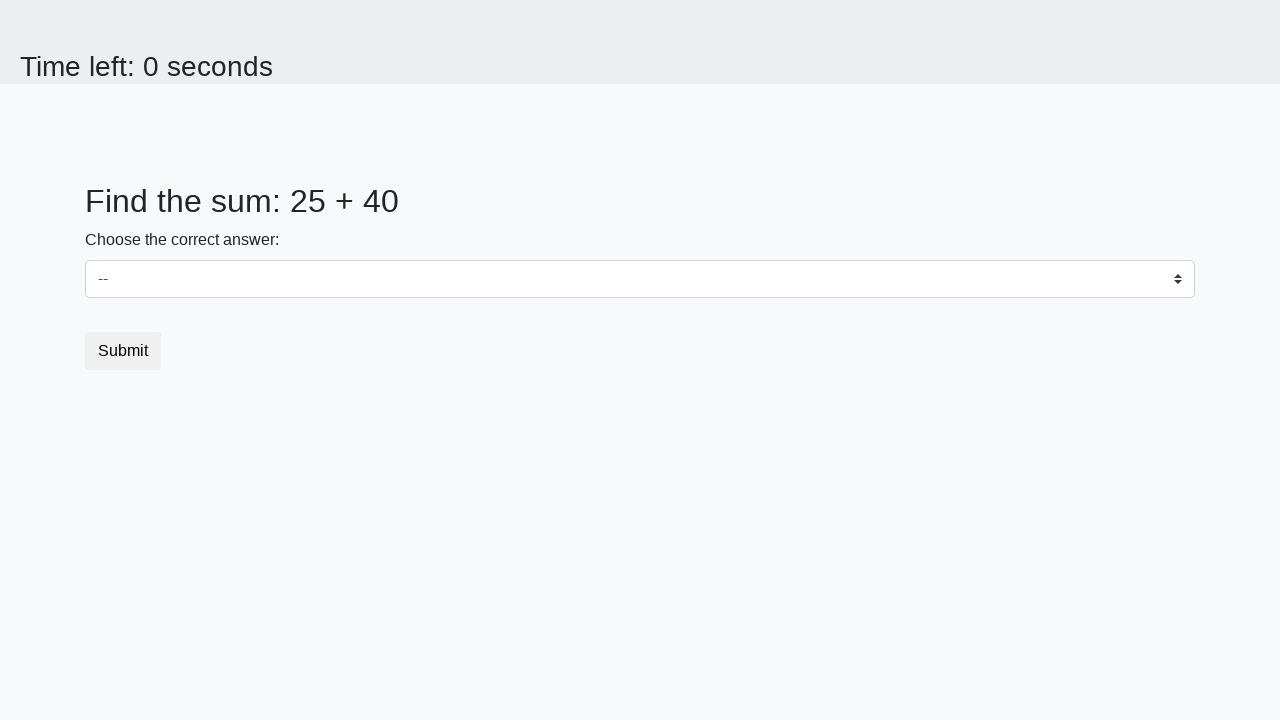

Calculated sum of 25 + 40 = 65
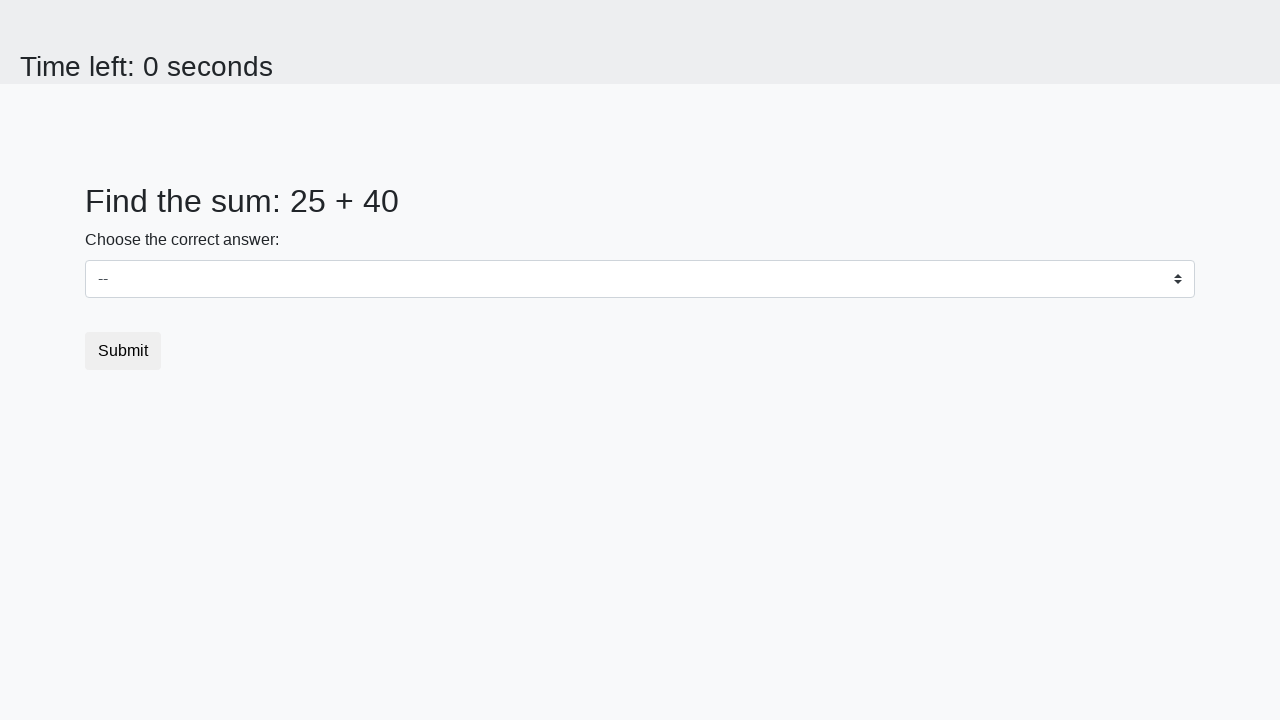

Selected value '65' from dropdown #dropdown on #dropdown
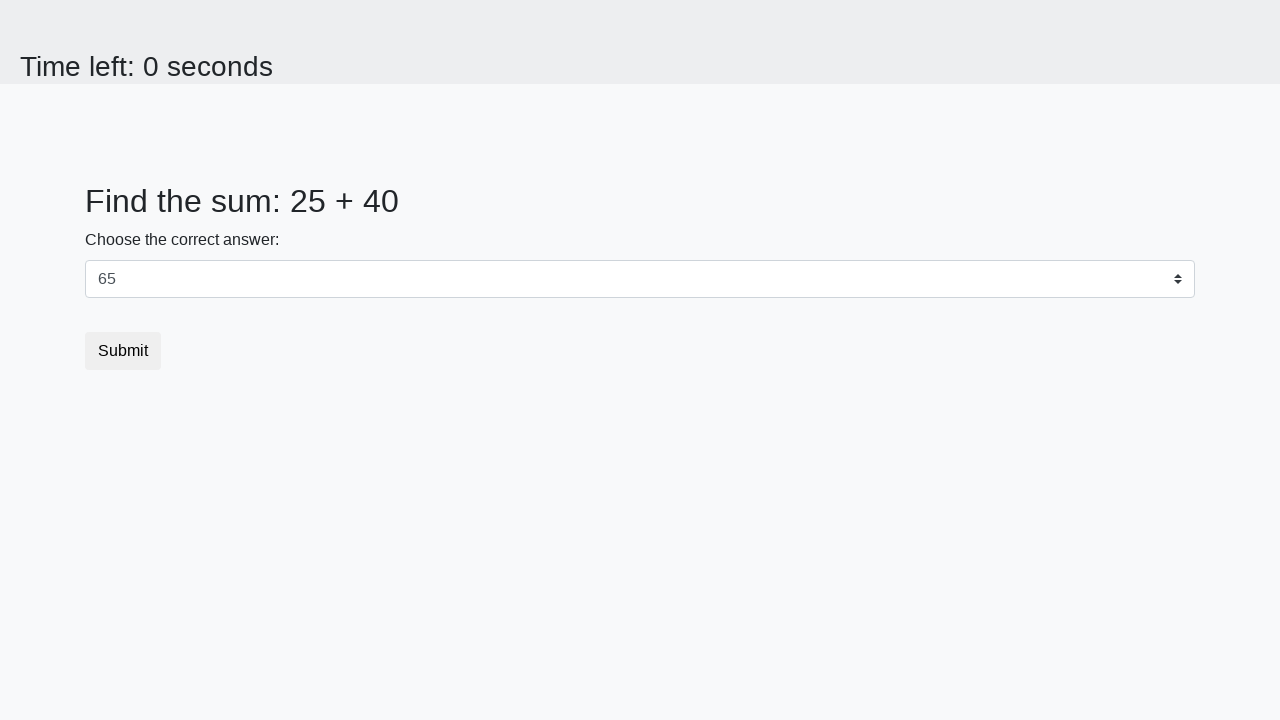

Clicked Submit button at (123, 351) on internal:role=button[name="Submit"i]
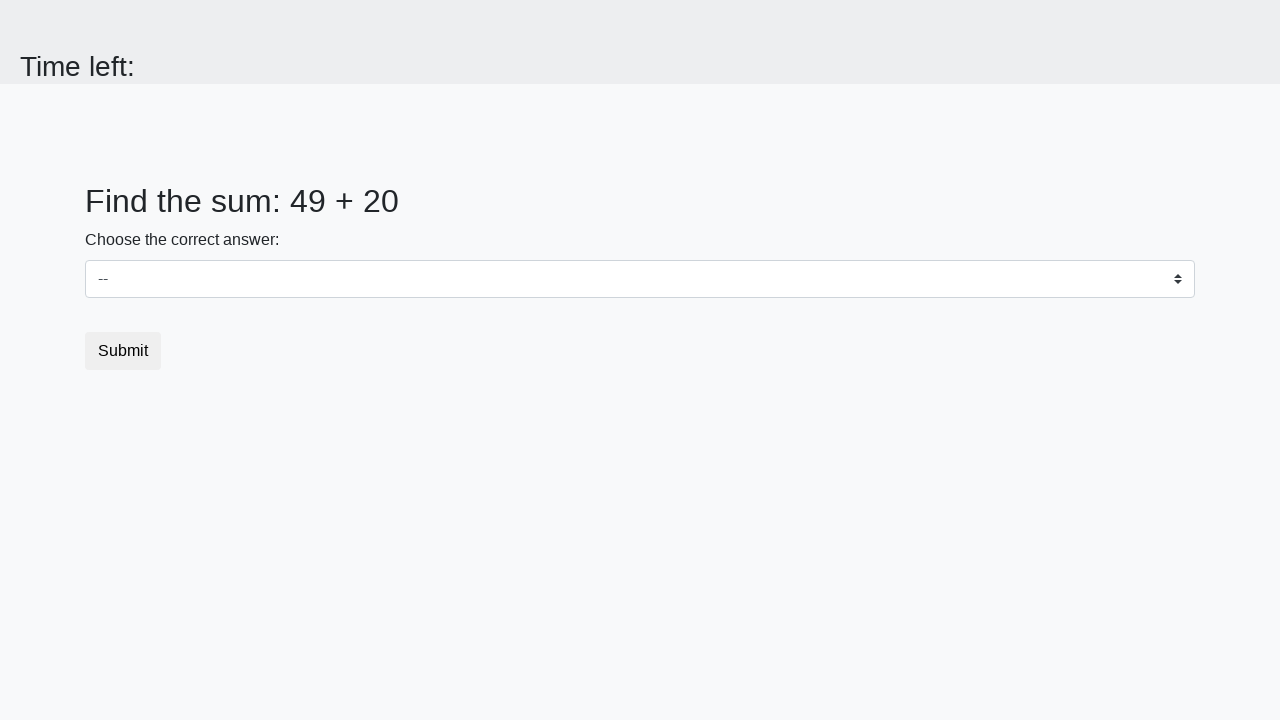

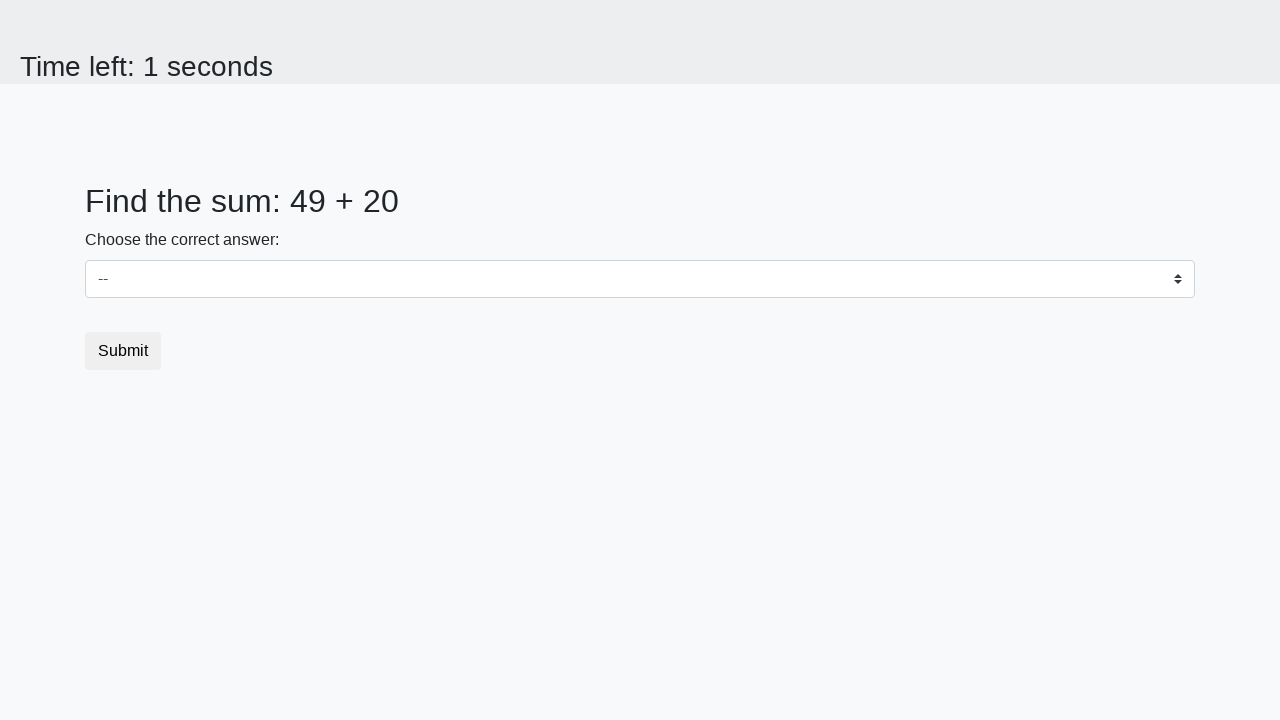